Double clicks on a button and verifies the double click action triggers an alert

Starting URL: https://omayo.blogspot.com/

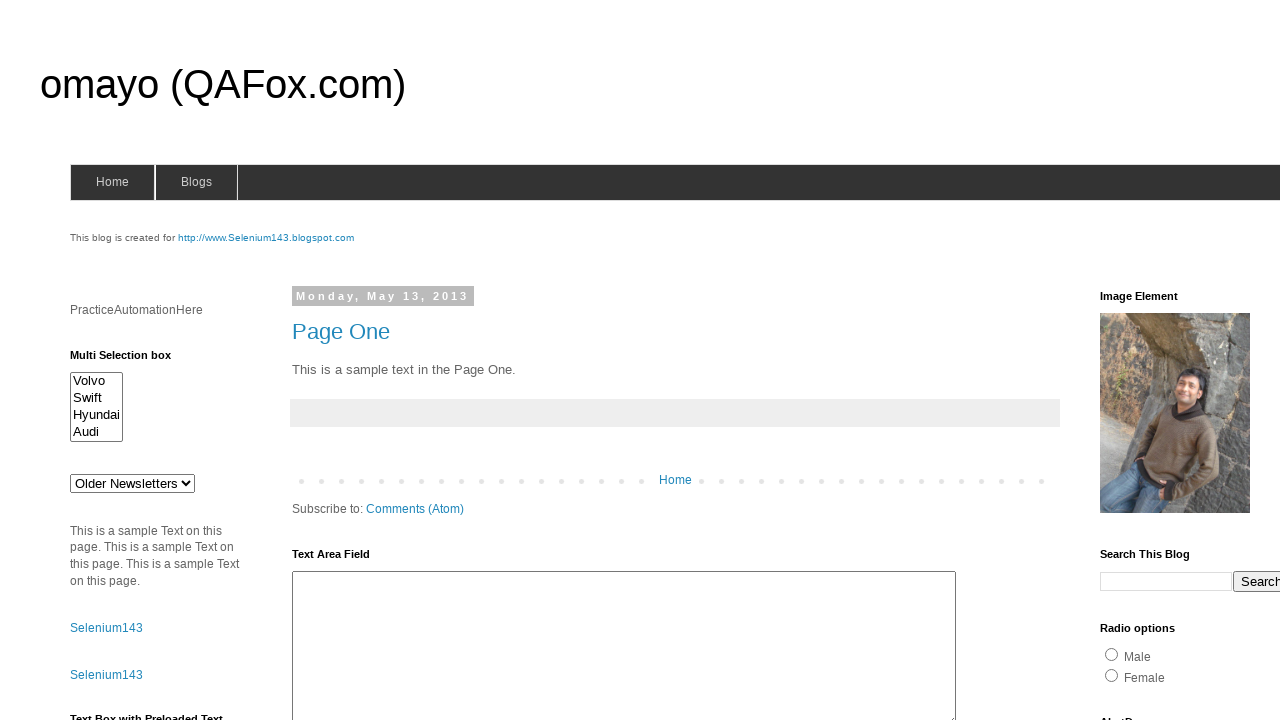

Set up dialog handler to accept alerts
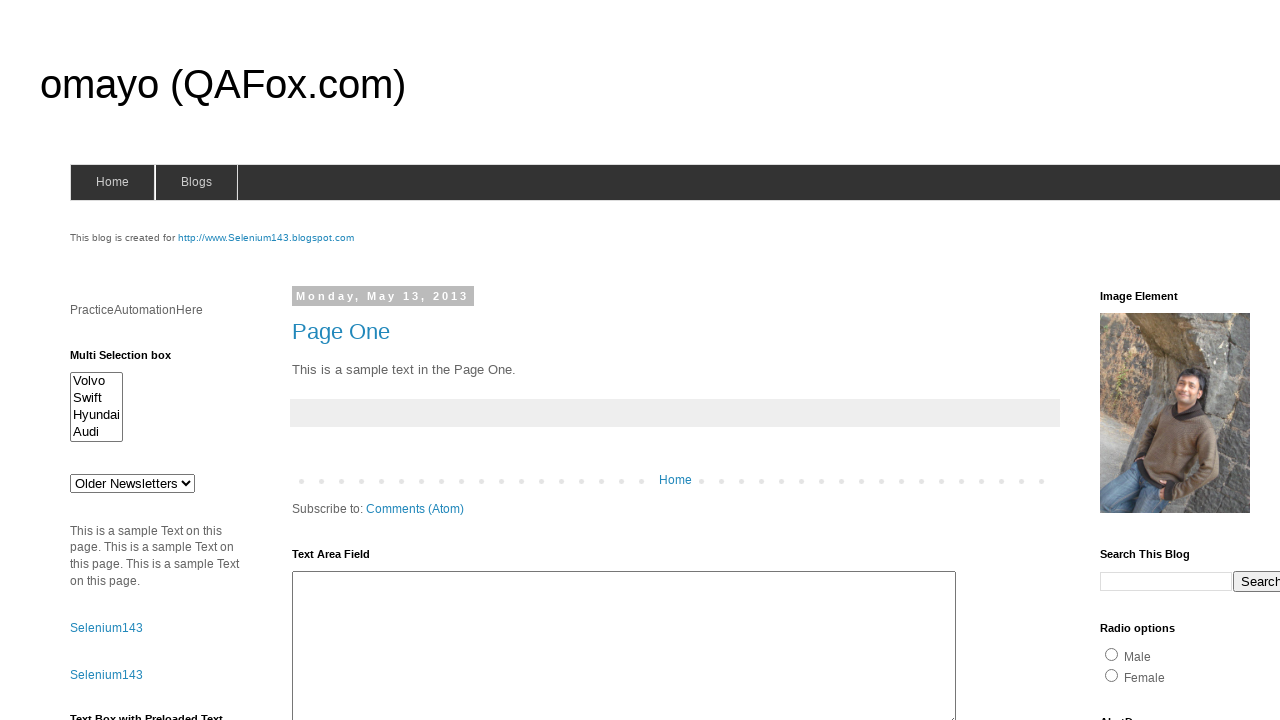

Located the 'Double click Here' button
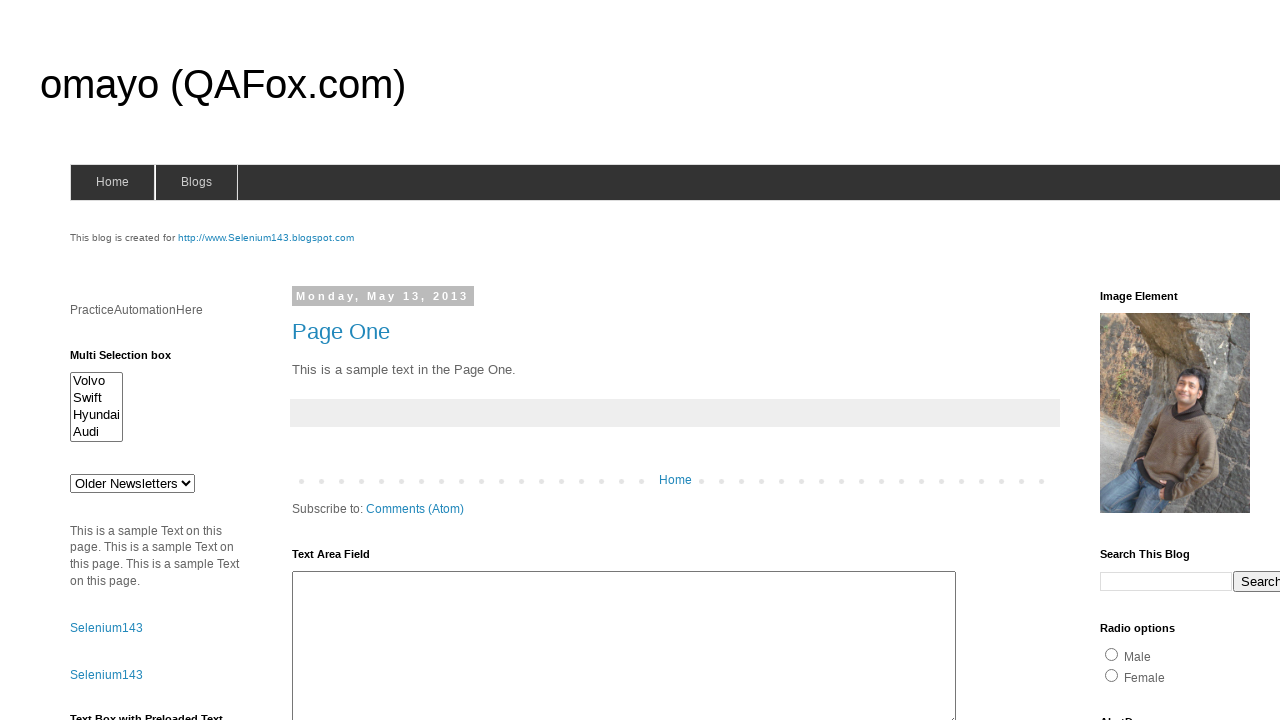

Double clicked the button to trigger the alert at (129, 365) on button >> internal:has-text="Double click Here"i
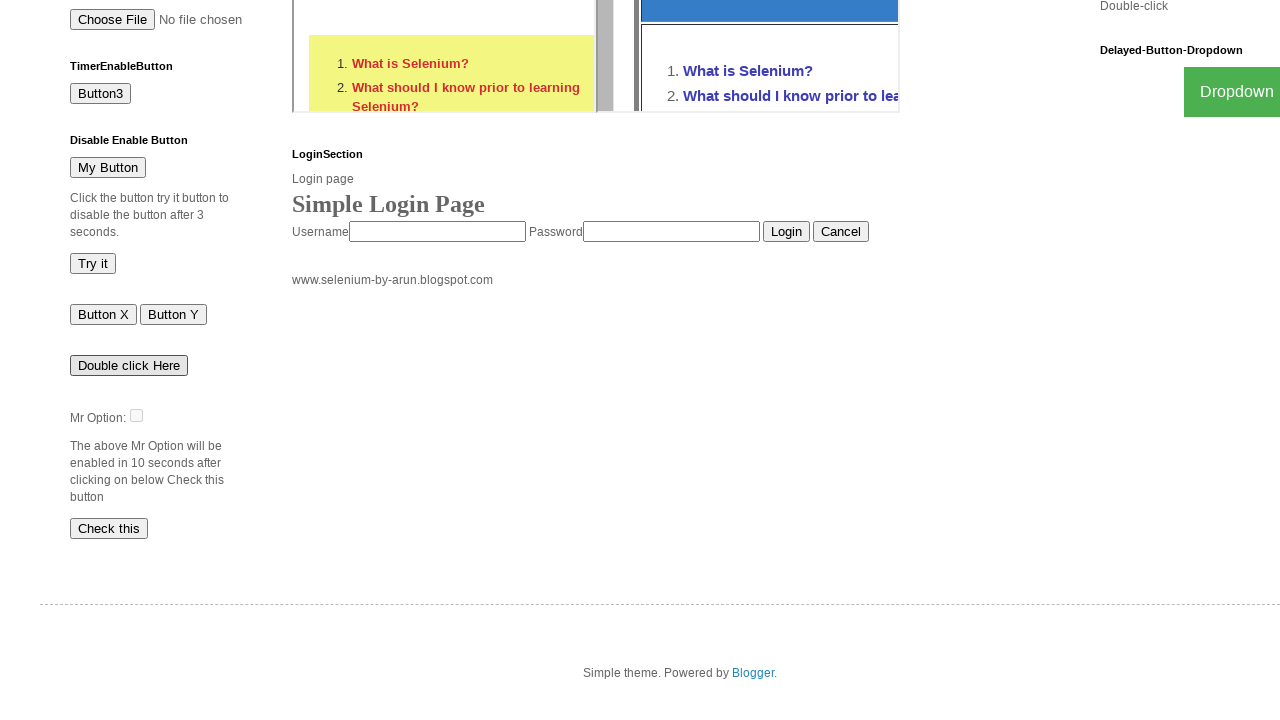

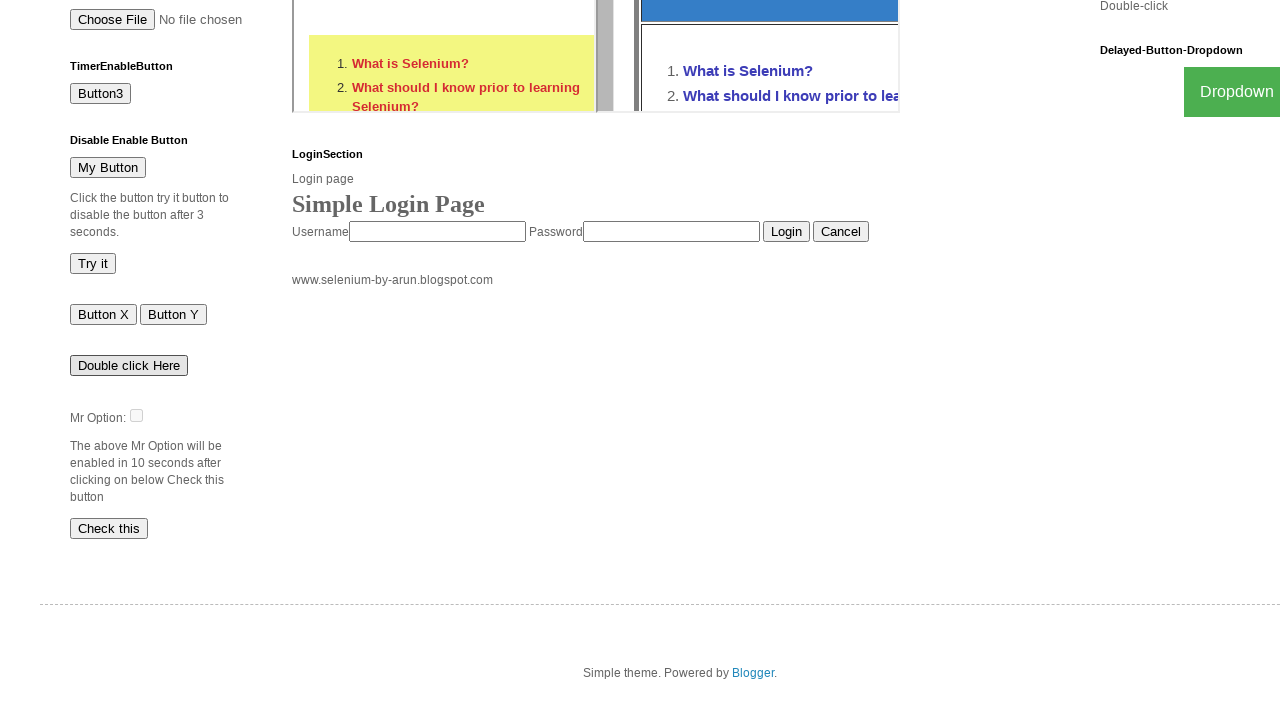